Tests element visibility toggling by verifying a text element is visible, clicking a hide button, and confirming the element becomes hidden.

Starting URL: https://rahulshettyacademy.com/AutomationPractice/

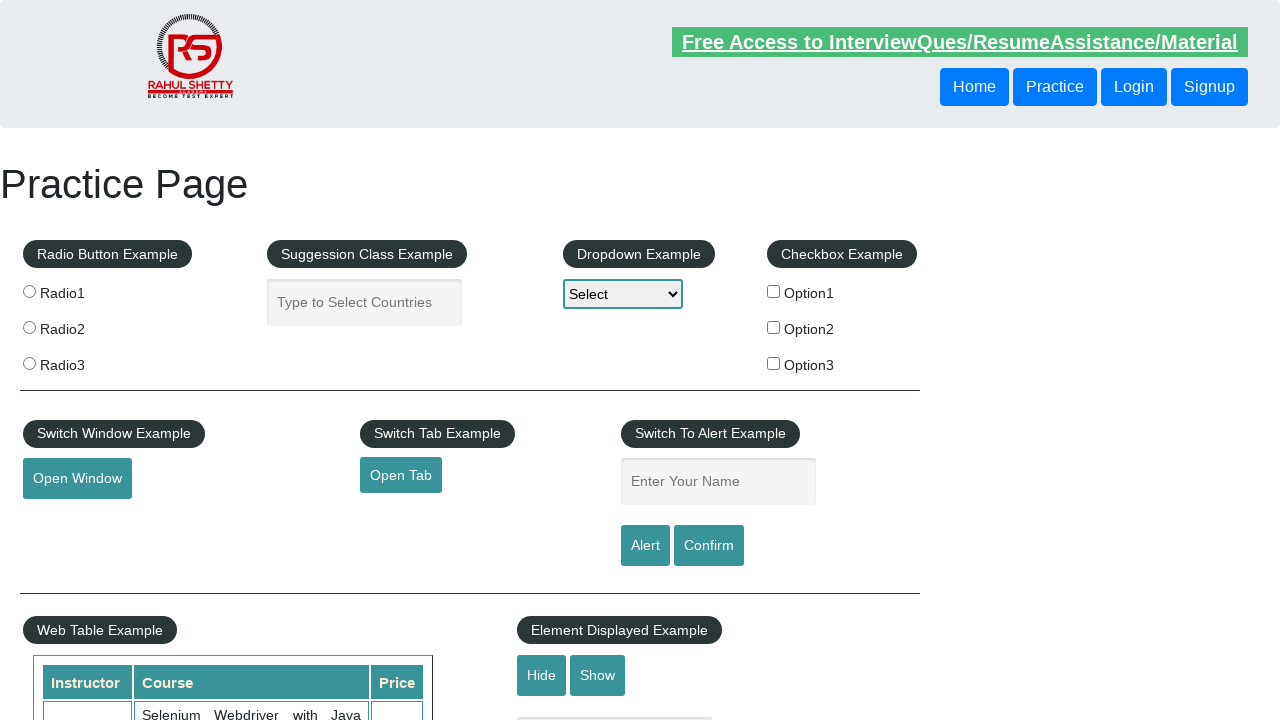

Waited for text element to be visible
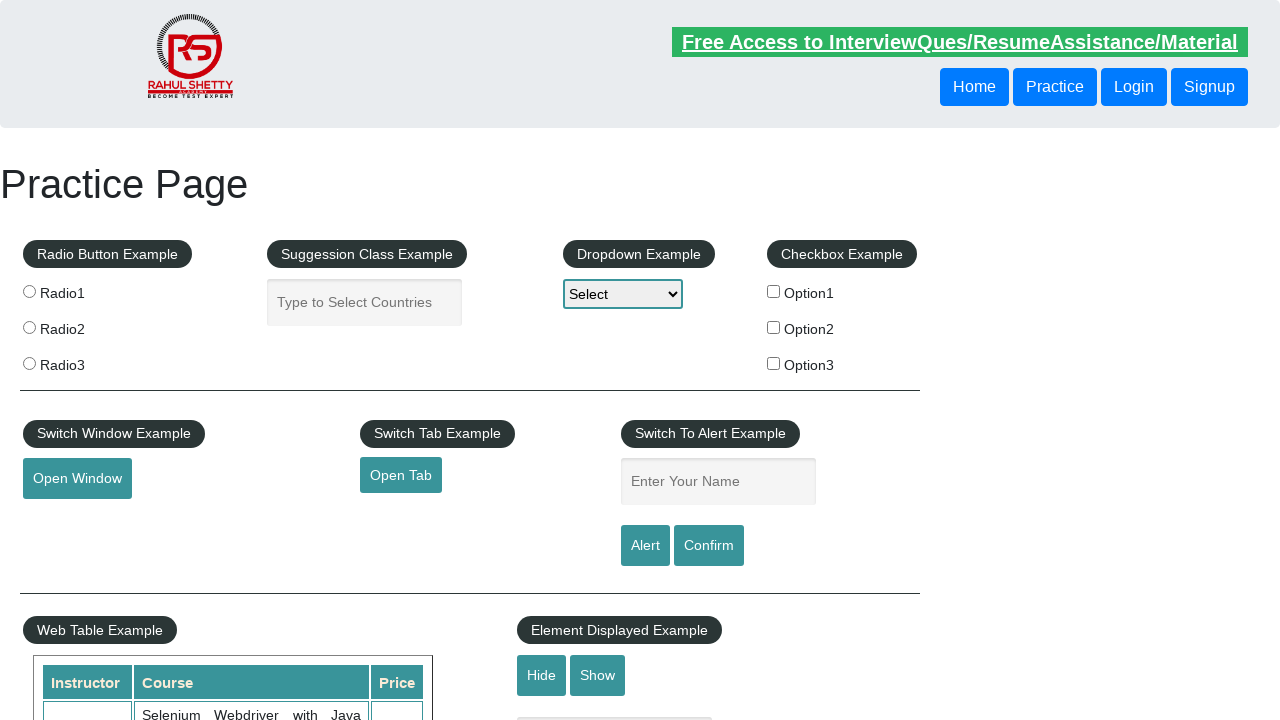

Asserted that text element is visible
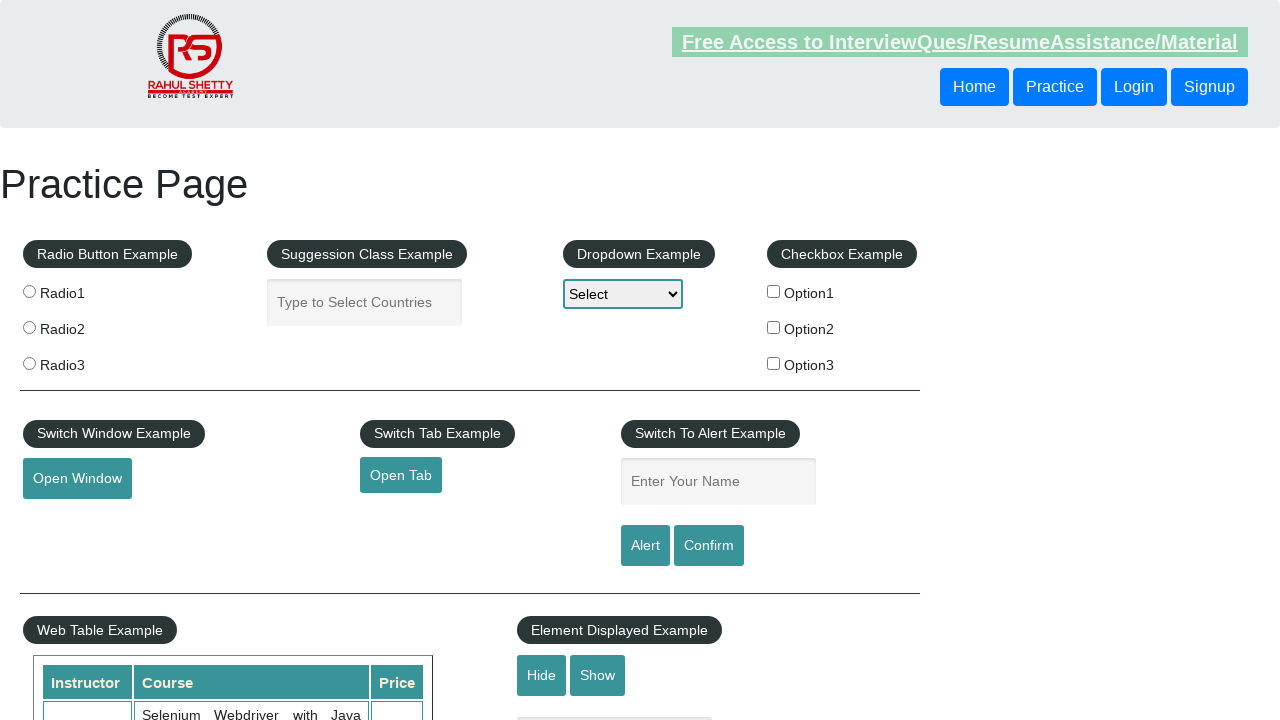

Clicked hide button to hide text element at (542, 675) on #hide-textbox
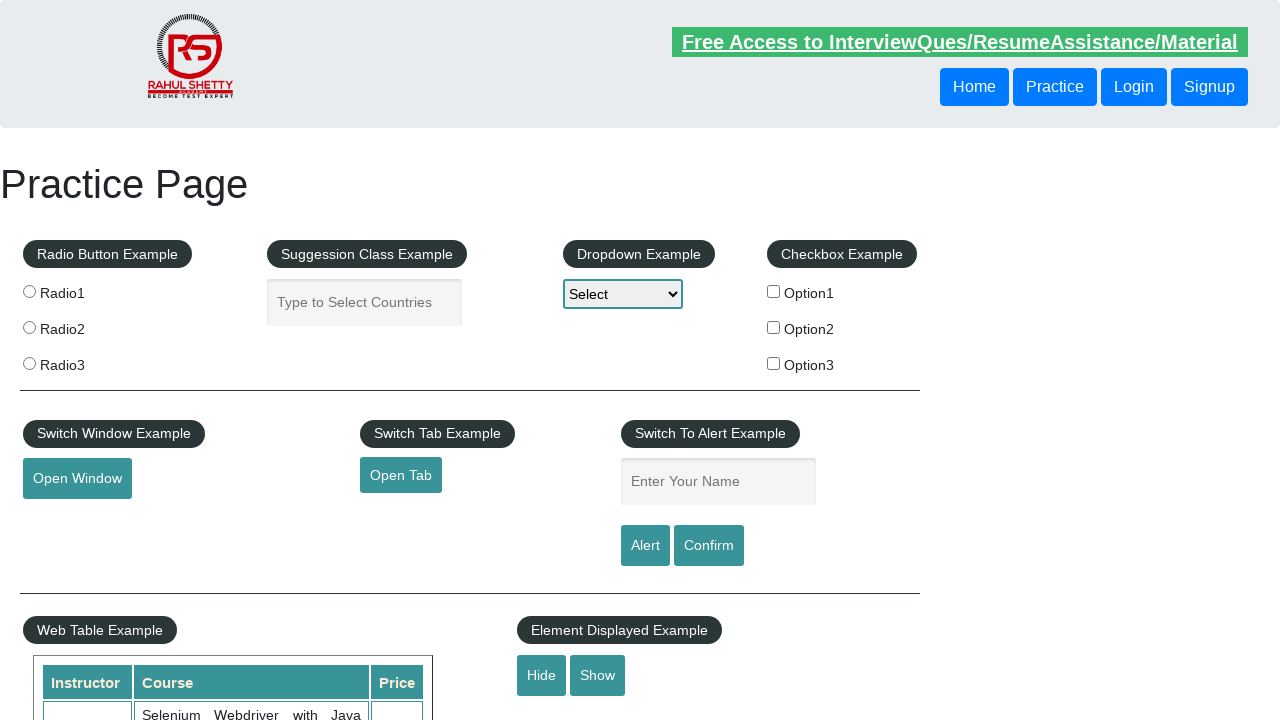

Waited for text element to be hidden
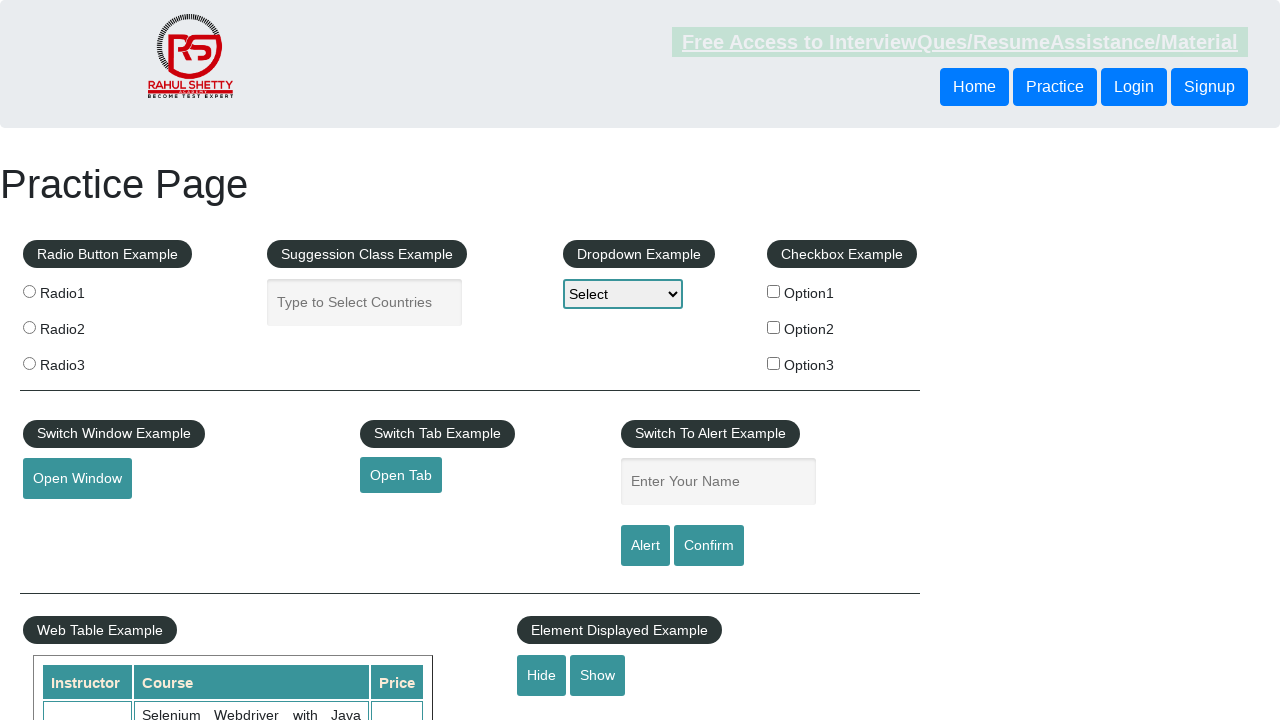

Asserted that text element is hidden
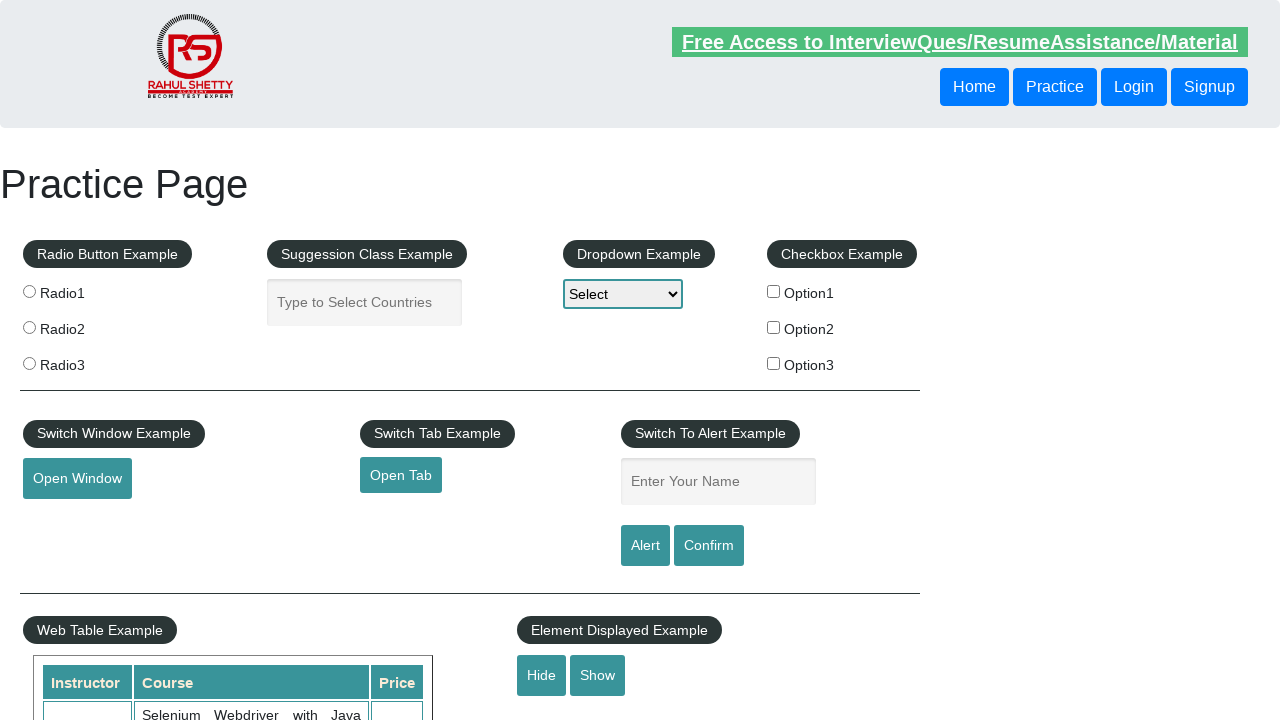

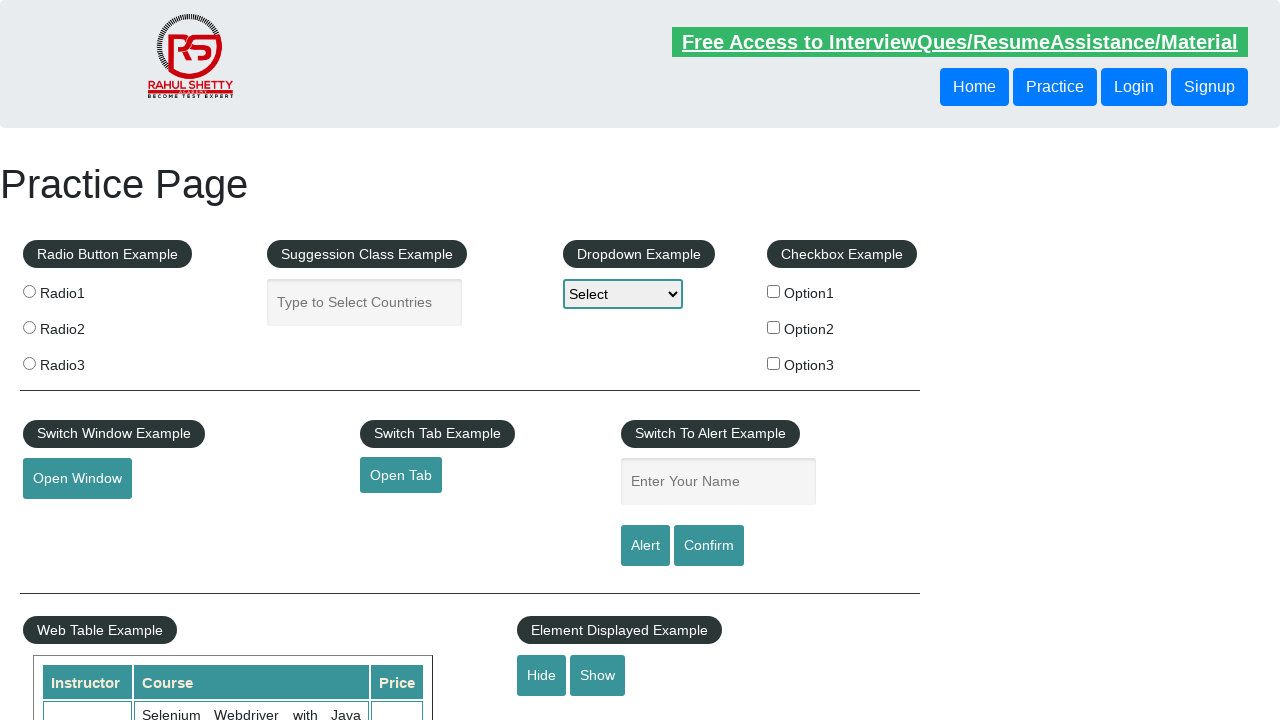